Navigates to a text comparison website and maximizes the browser window. The original script's extension loading functionality is omitted as it depends on a local file.

Starting URL: https://text-compare.com/

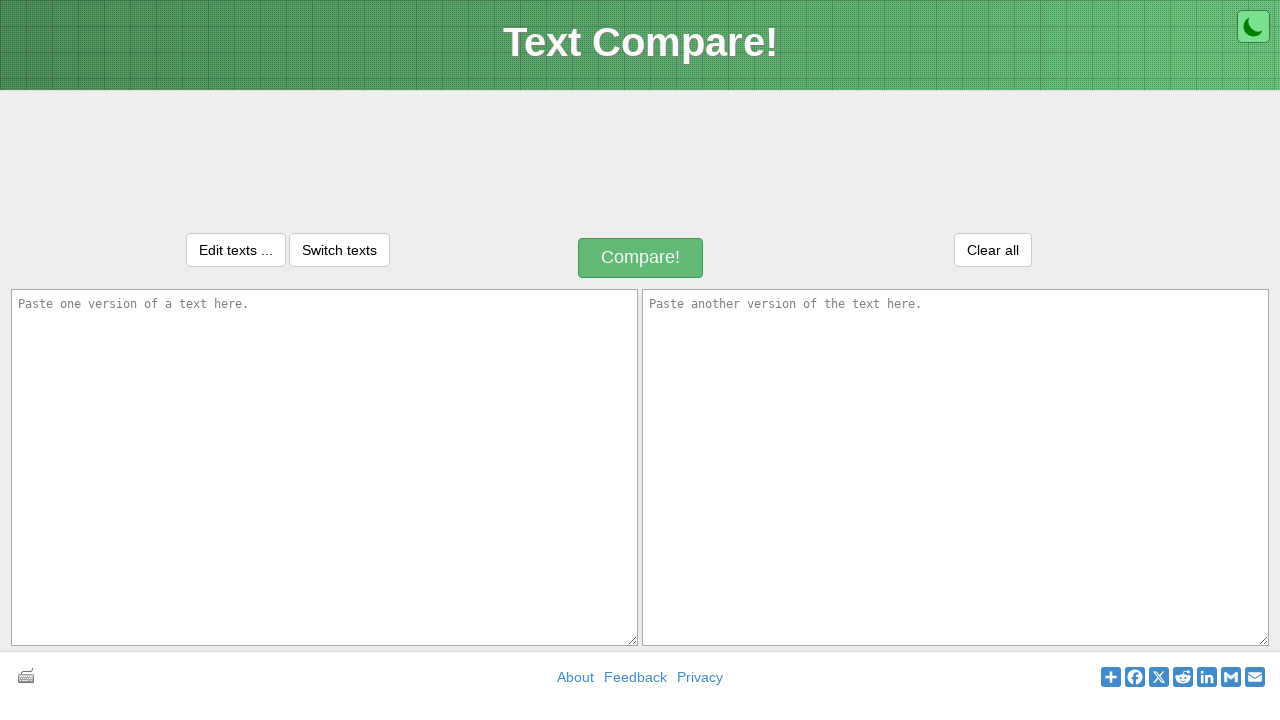

Navigated to text-compare.com
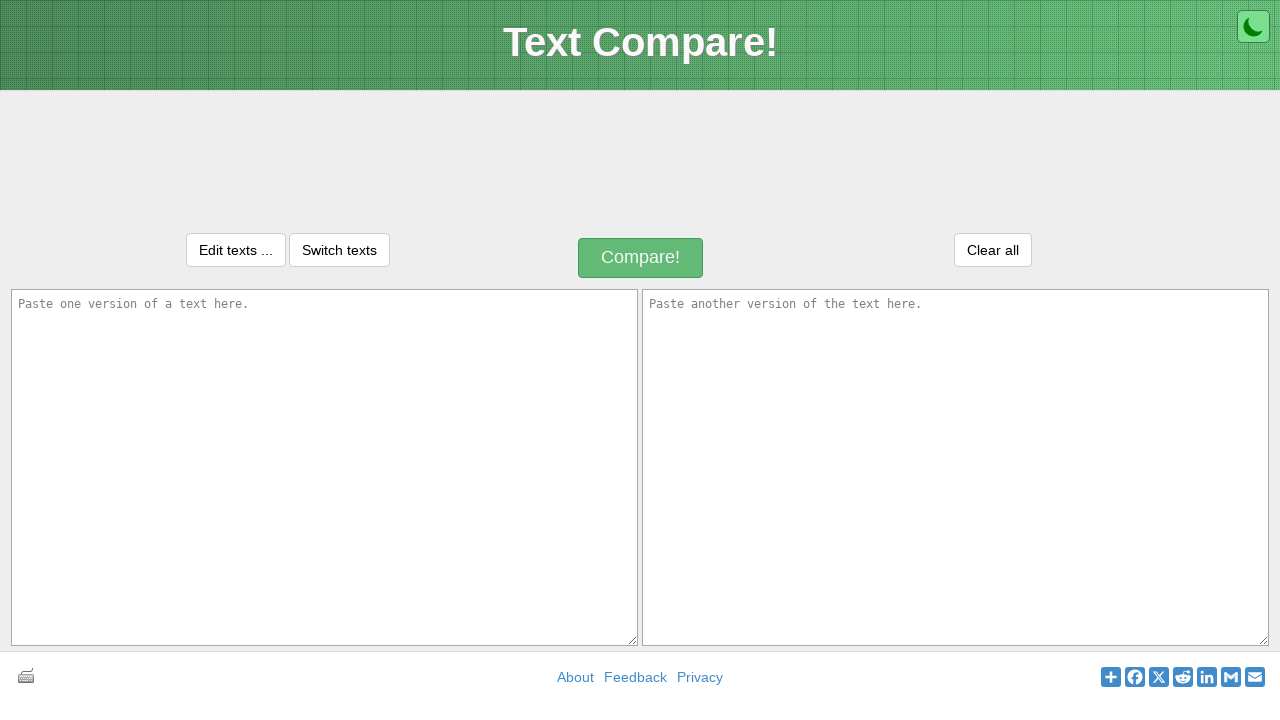

Maximized browser window to 1920x1080
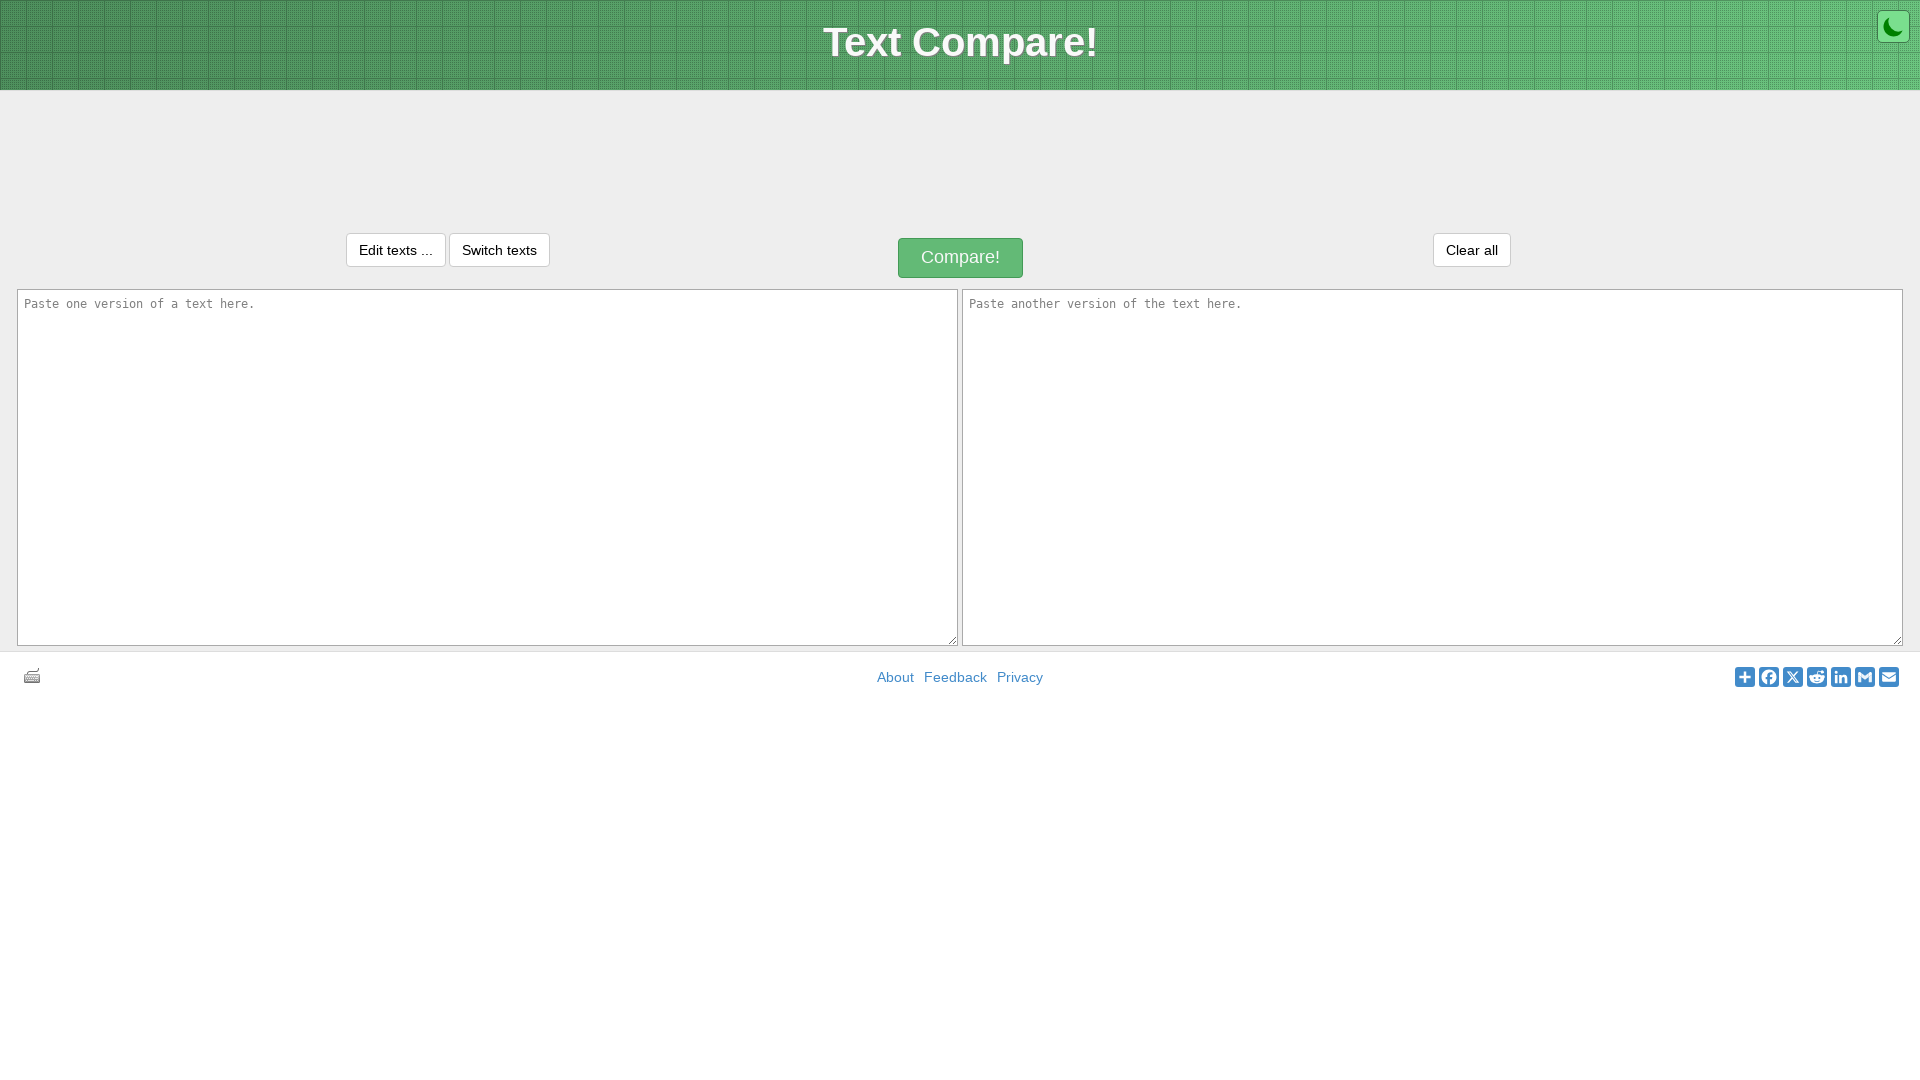

Page fully loaded (domcontentloaded)
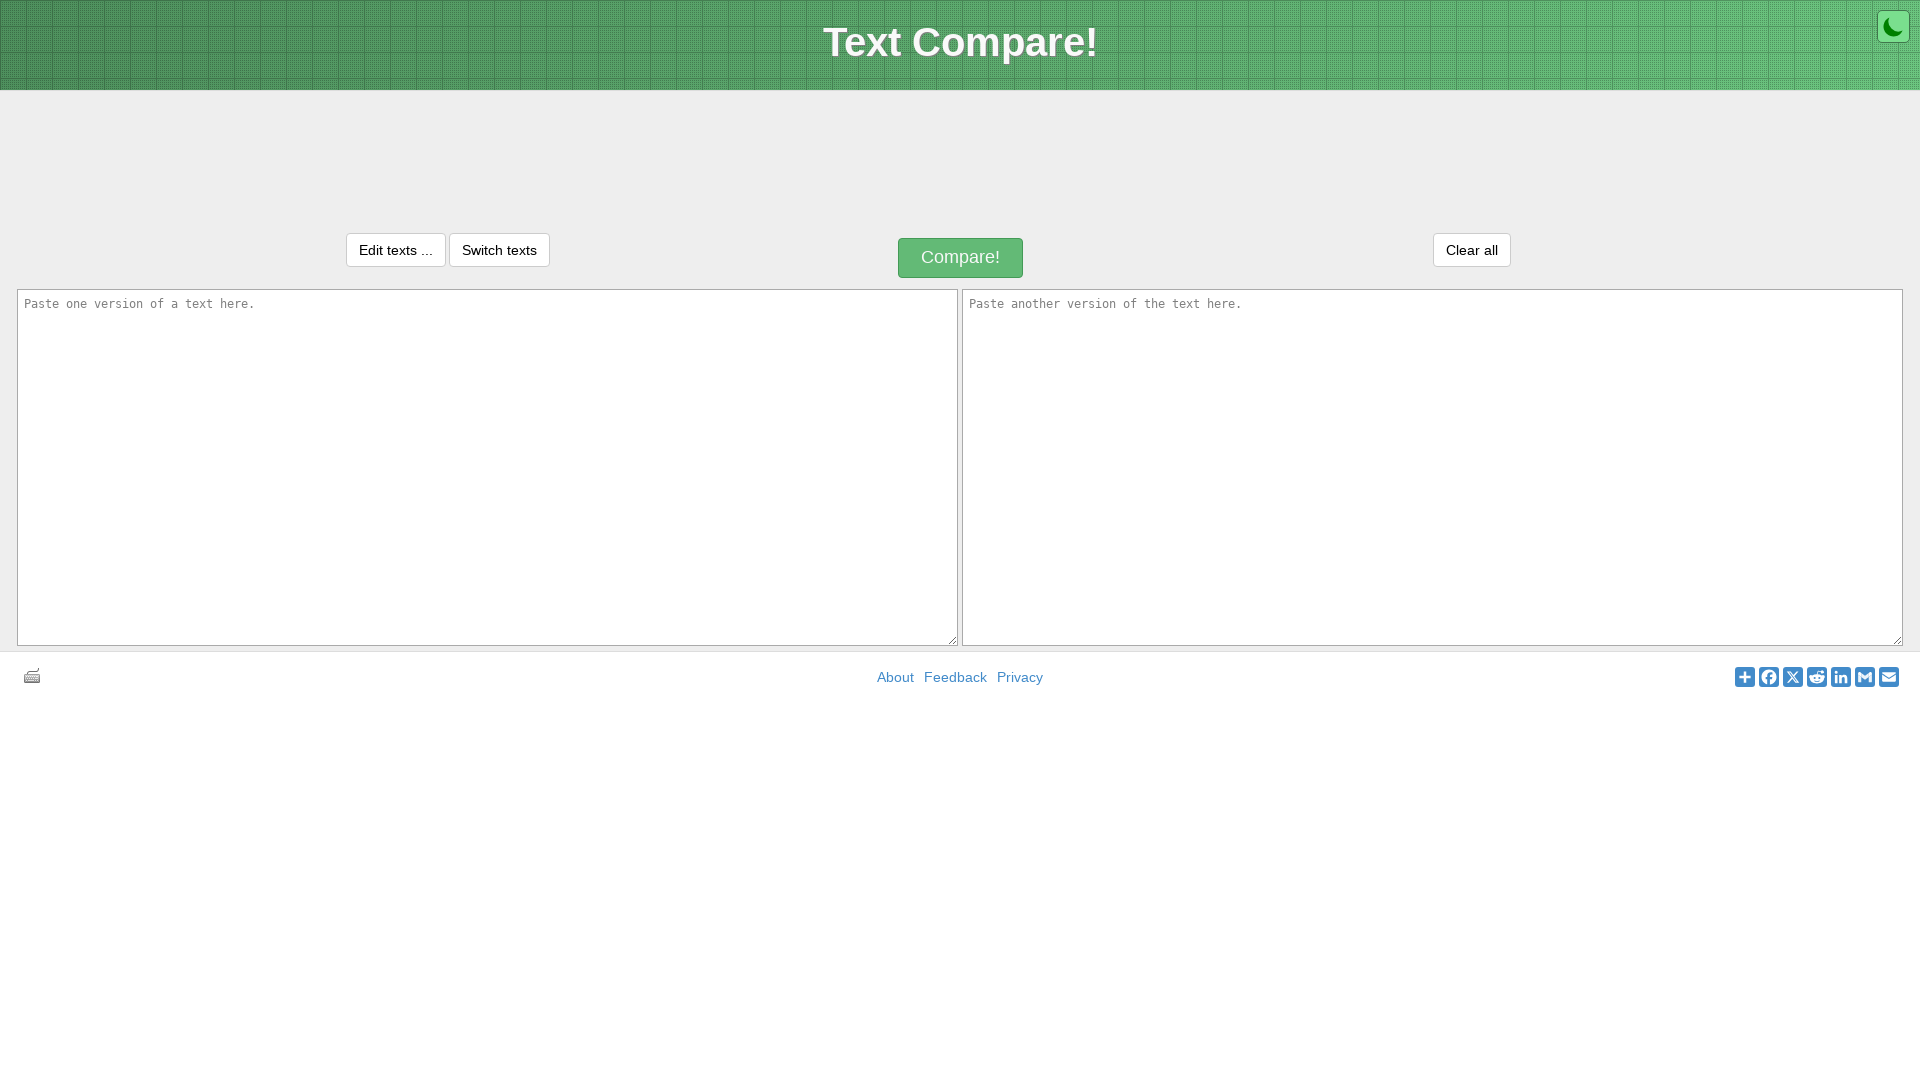

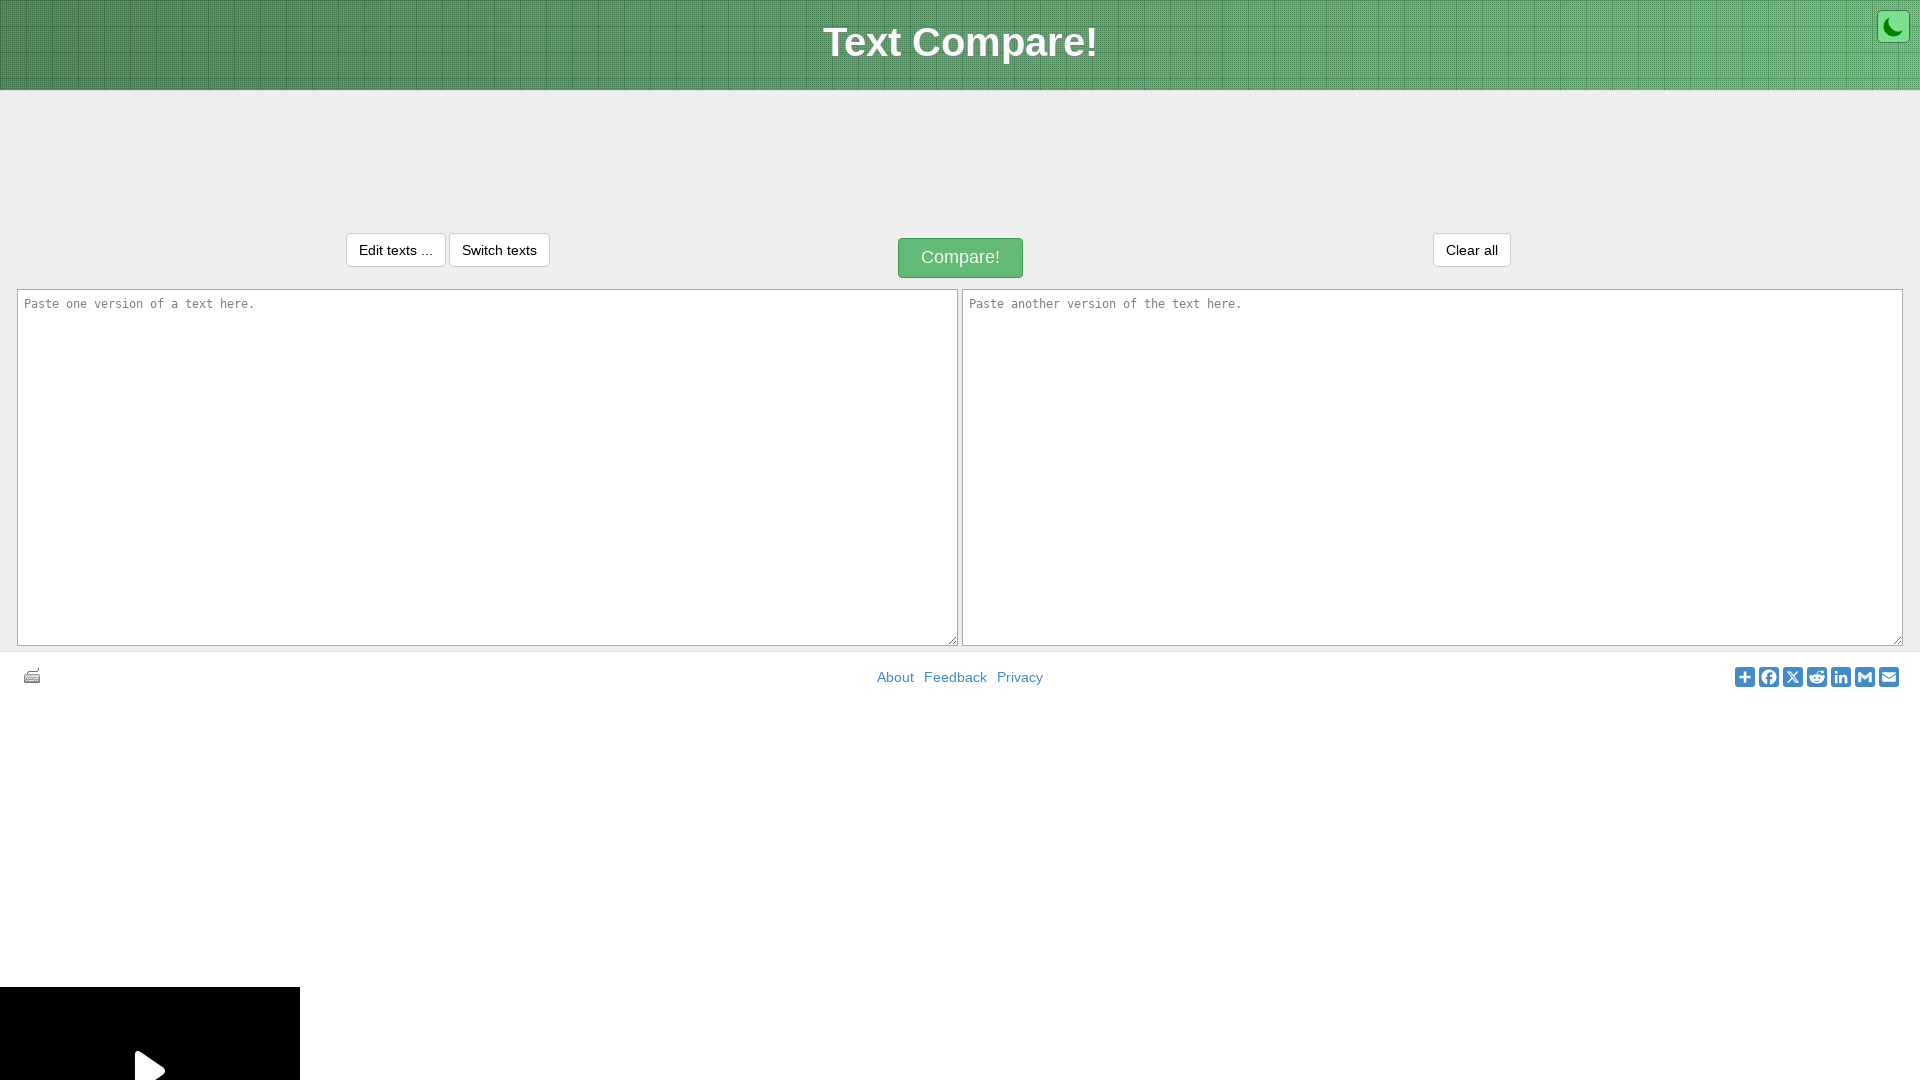